Navigates to OrangeHRM demo site and clicks on the copyright link in the footer to open a new window, demonstrating window handle functionality.

Starting URL: https://opensource-demo.orangehrmlive.com/

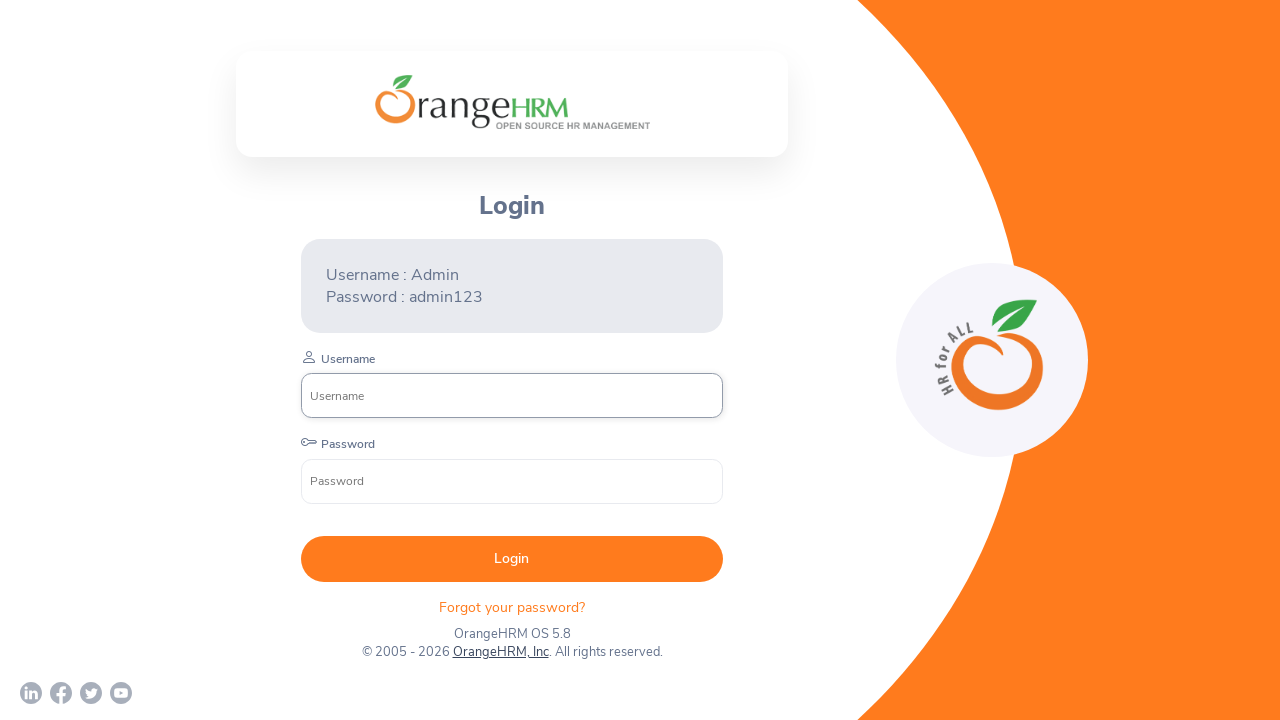

Waited for page to load with networkidle state
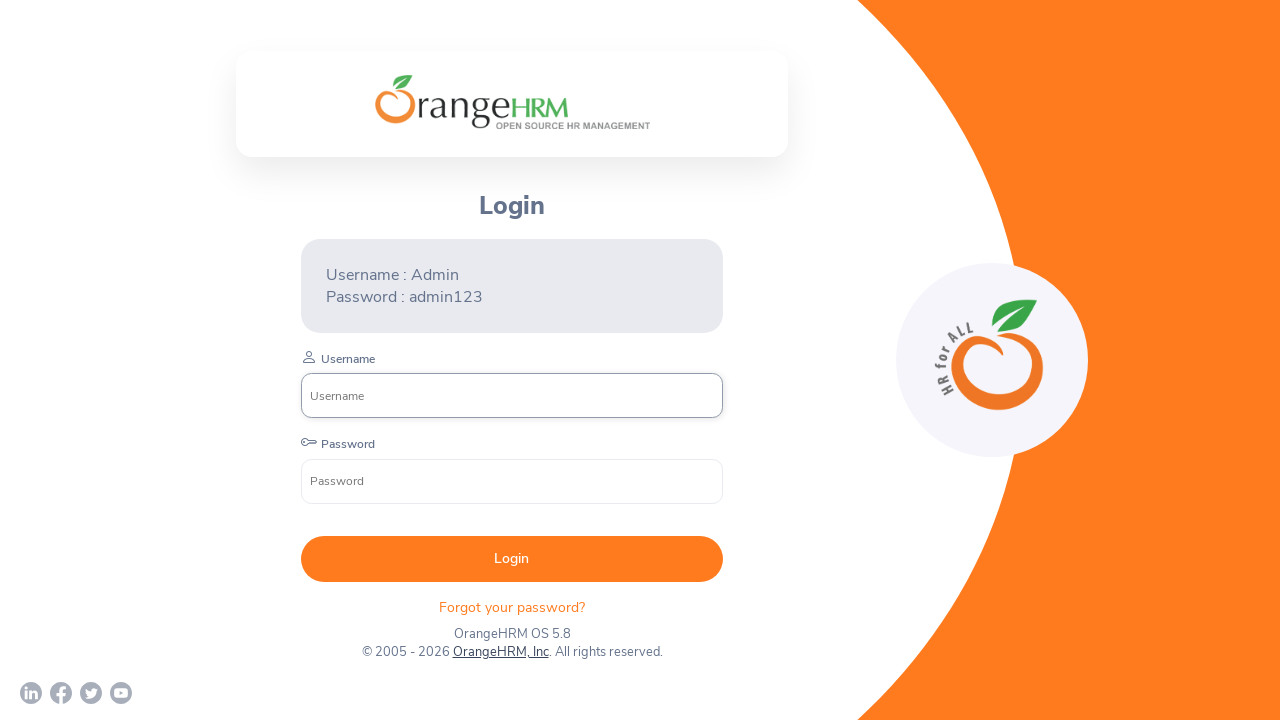

Clicked on the copyright link in the footer at (500, 652) on xpath=//p[@class='oxd-text oxd-text--p orangehrm-copyright']/a
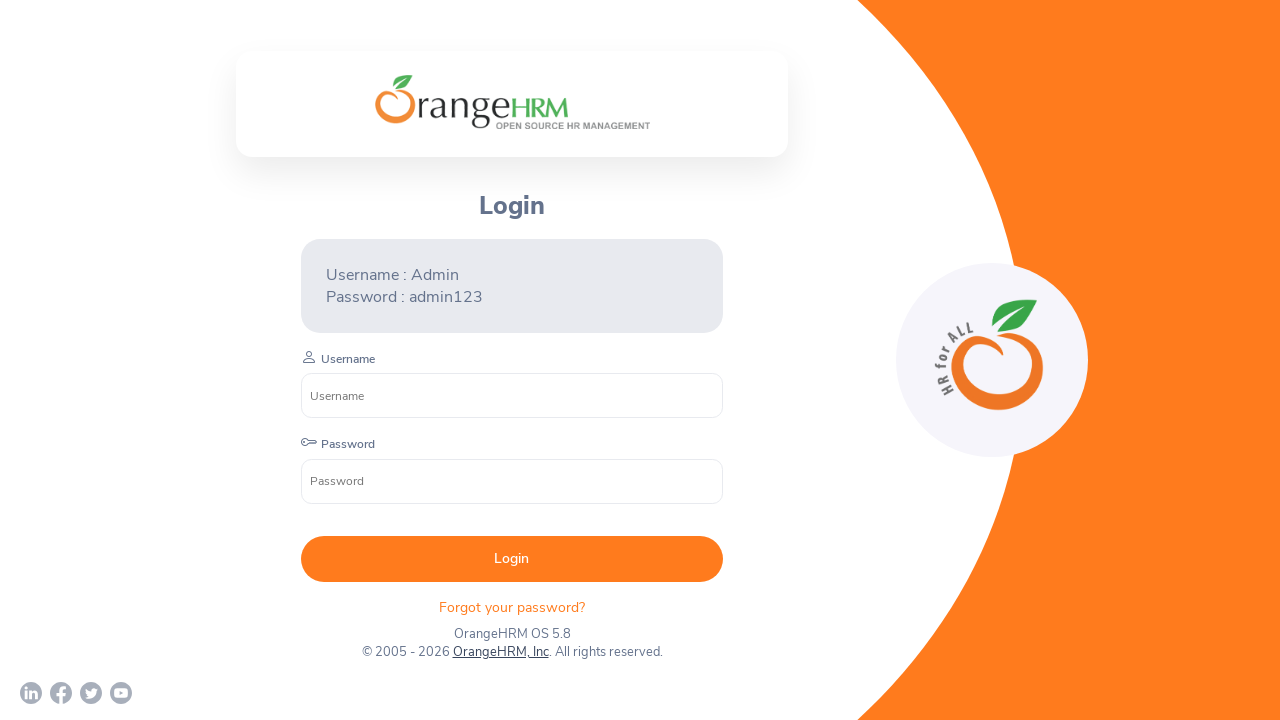

Waited 2 seconds for new window/tab to open
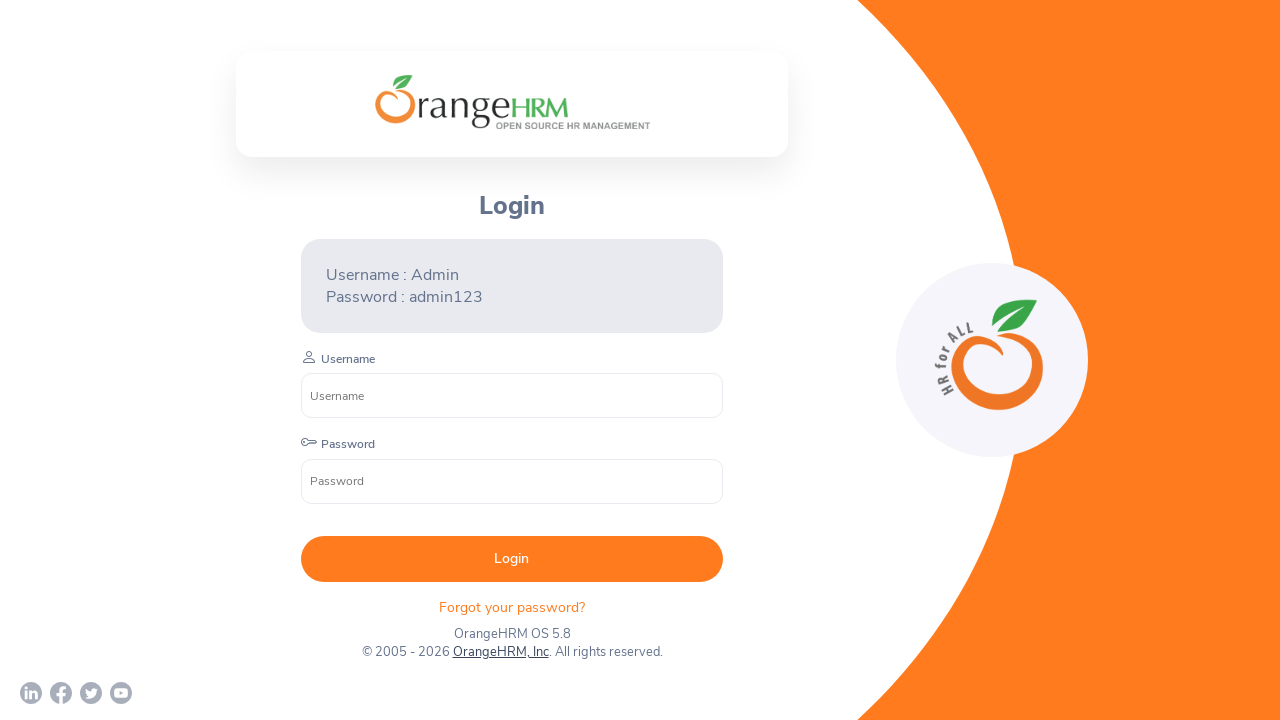

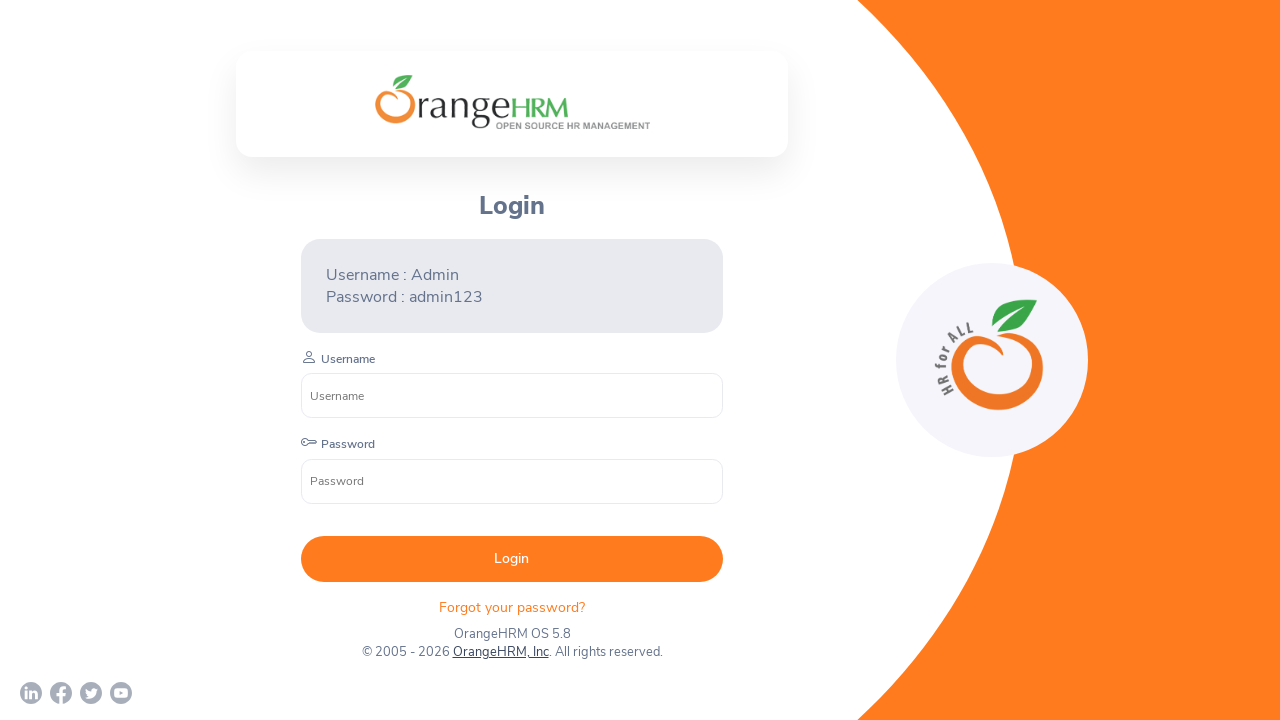